Tests form validation by filling out a form with various fields, leaving zip code empty, and verifying that empty zip code is highlighted in red while other fields are highlighted in green

Starting URL: https://bonigarcia.dev/selenium-webdriver-java/data-types.html

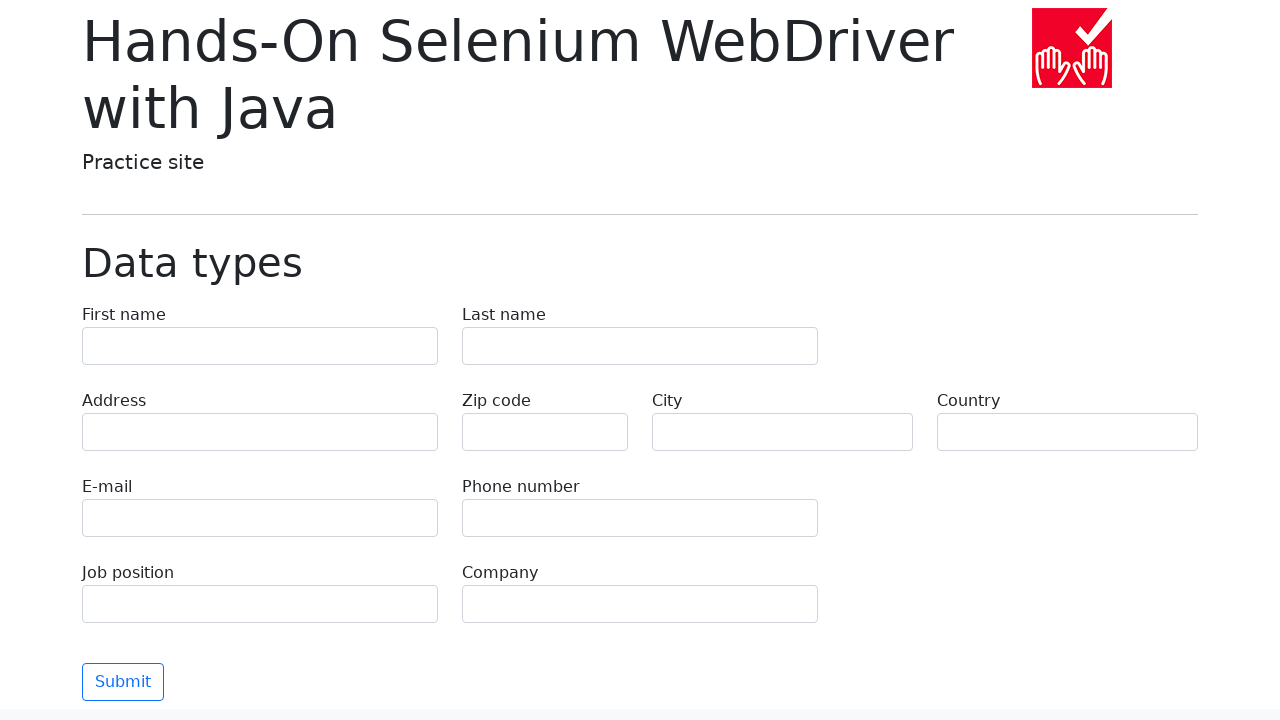

Filled first name field with 'Иван' on input[name='first-name']
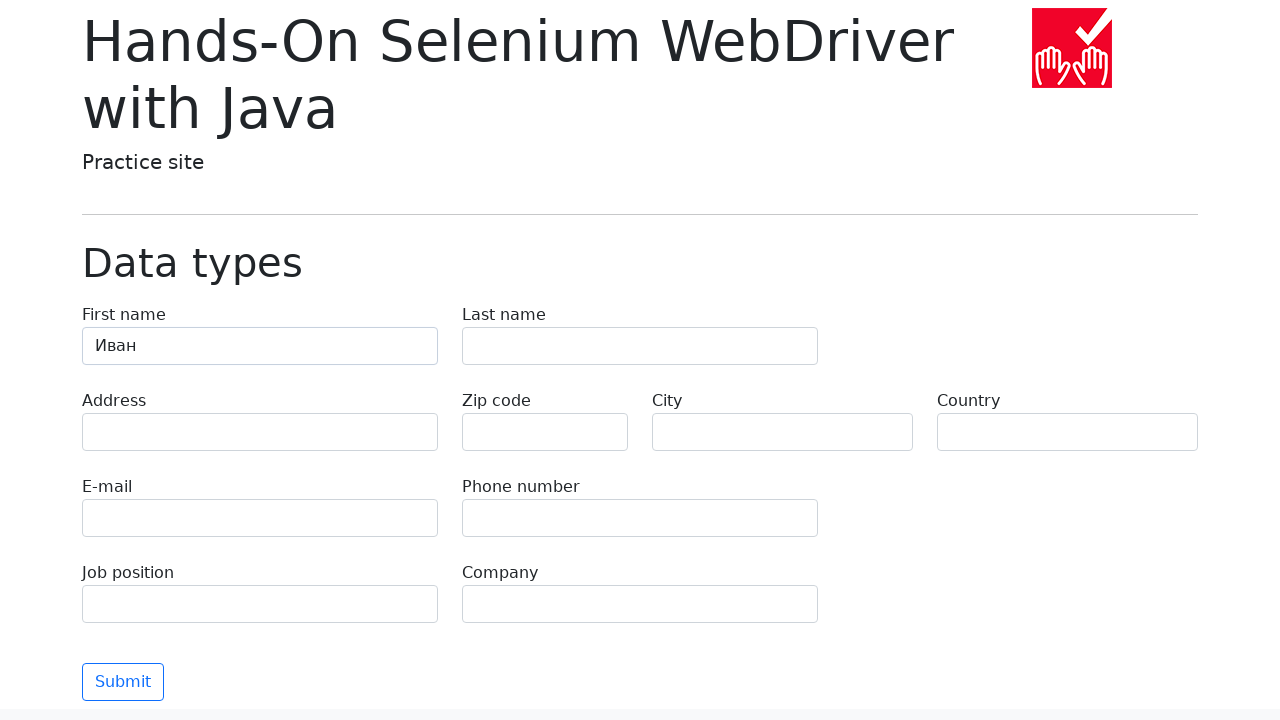

Filled last name field with 'Петров' on input[name='last-name']
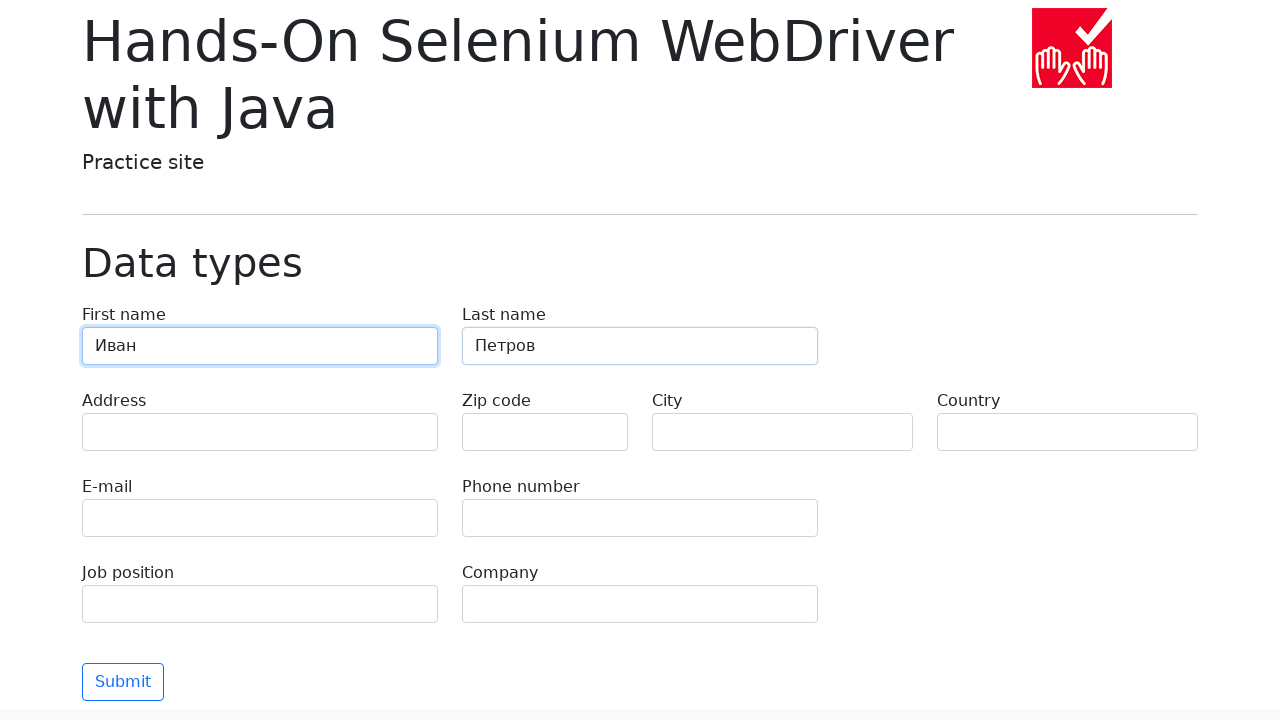

Filled address field with 'Ленина, 55-3' on input[name='address']
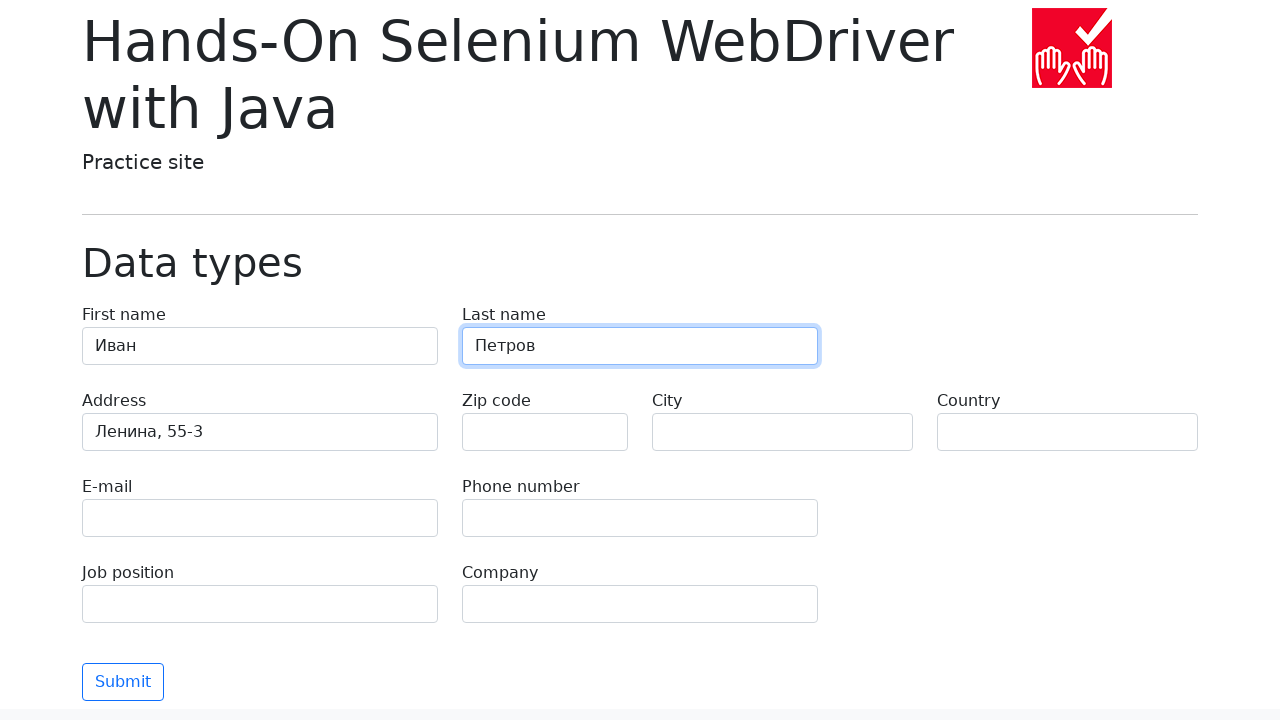

Filled email field with 'test@skypro.com' on input[name='e-mail']
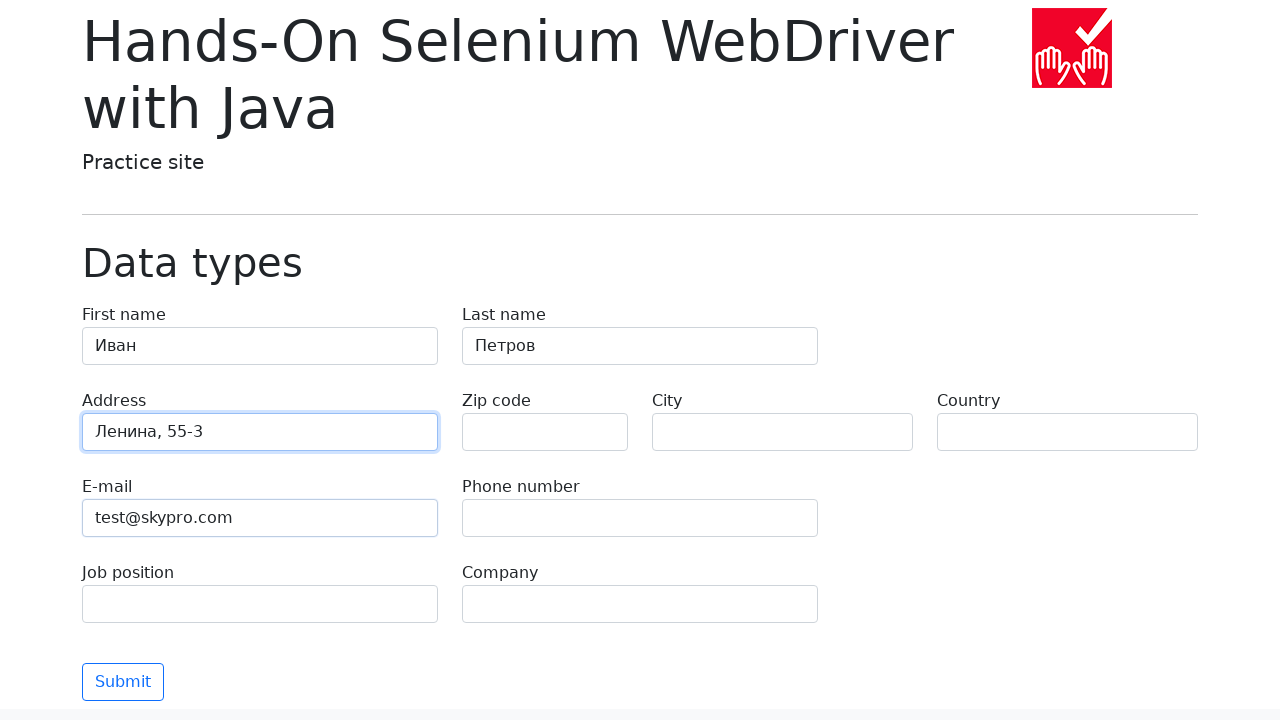

Filled phone field with '+7985899998787' on input[name='phone']
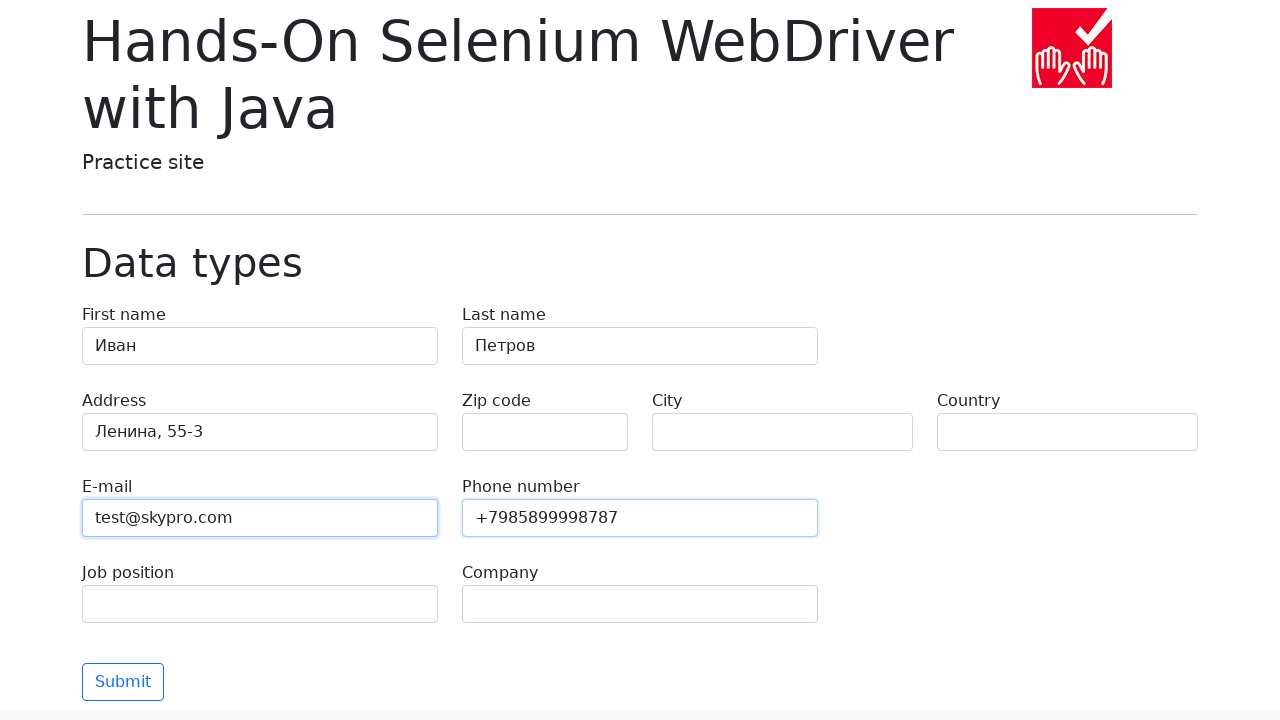

Left zip code field empty intentionally on input[name='zip-code']
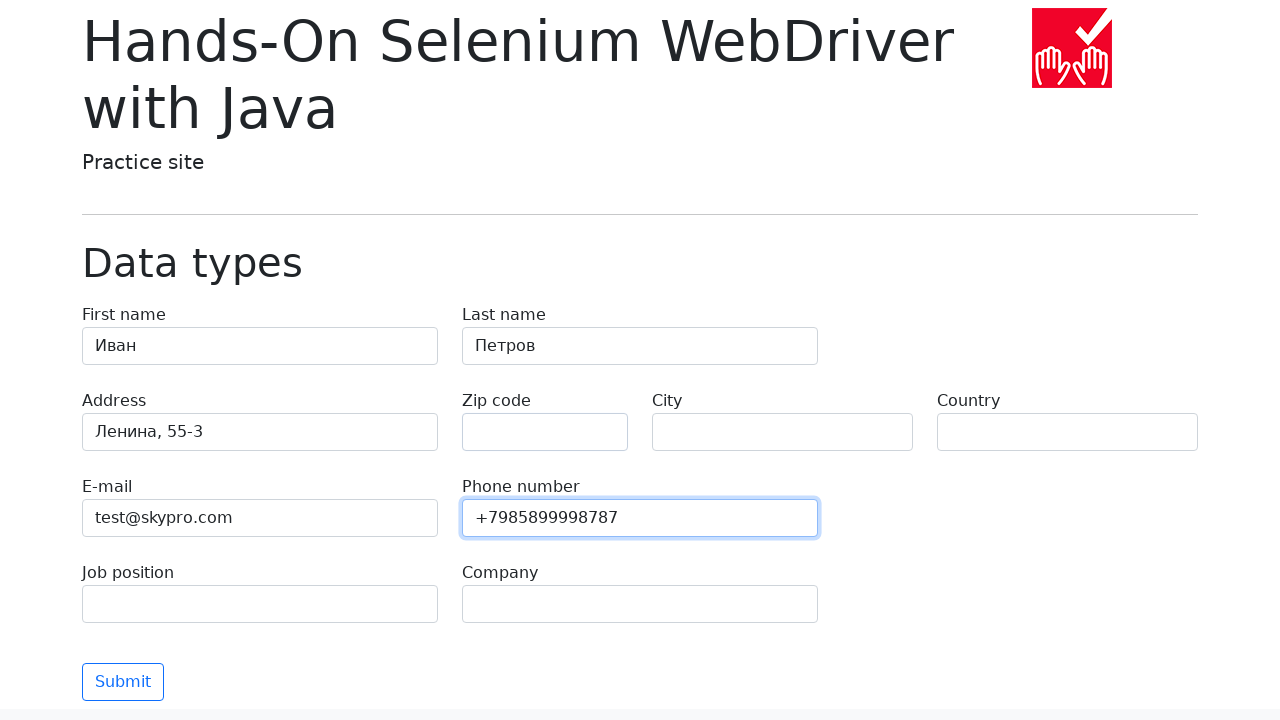

Filled city field with 'Москва' on input[name='city']
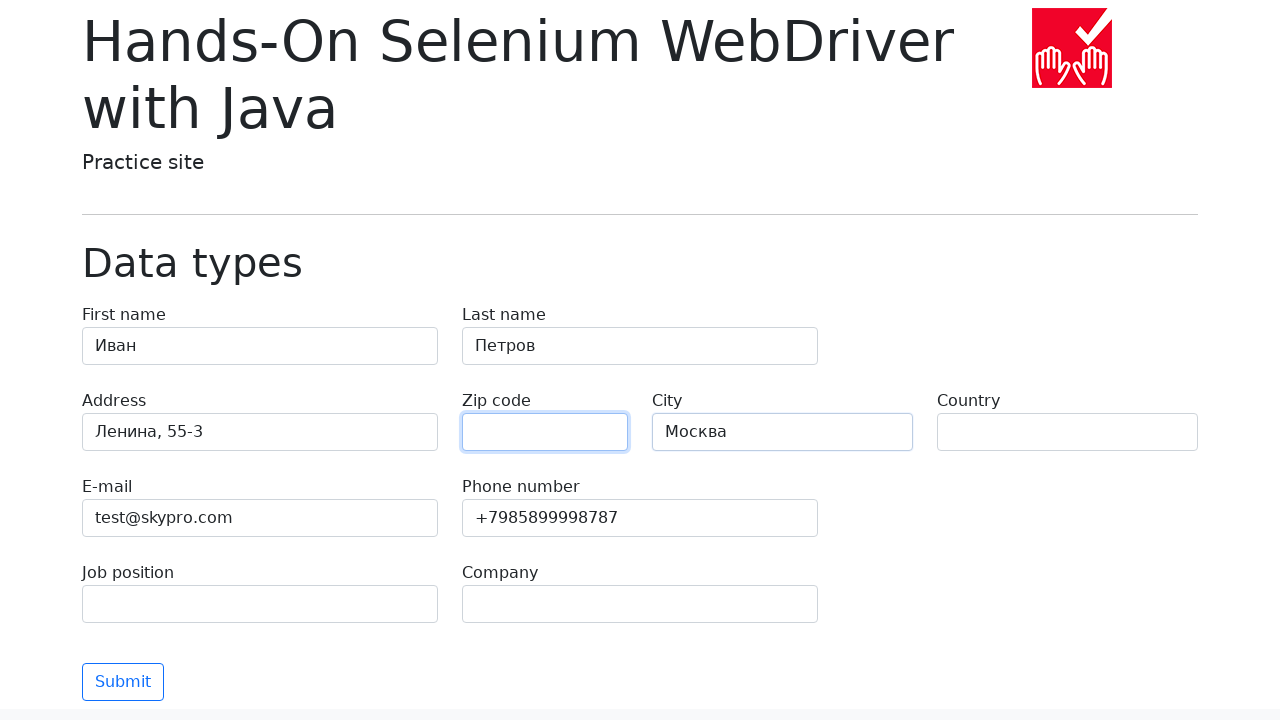

Filled country field with 'Россия' on input[name='country']
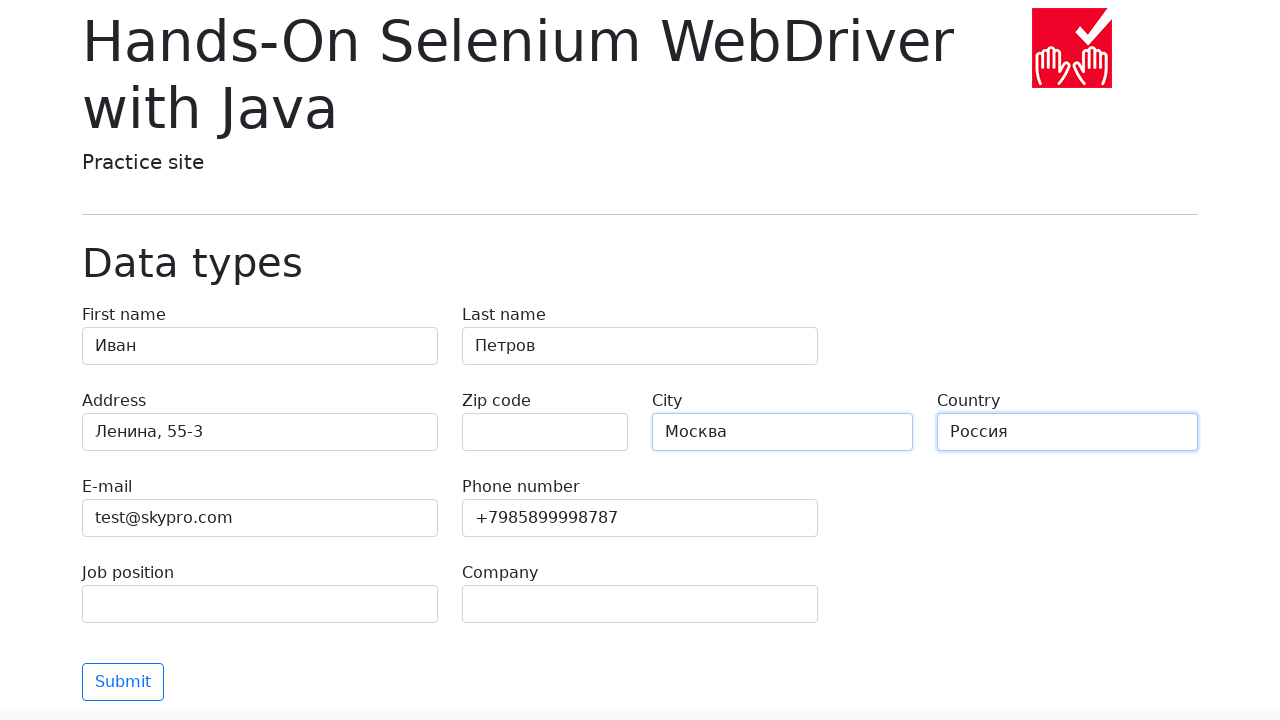

Filled job position field with 'QA' on input[name='job-position']
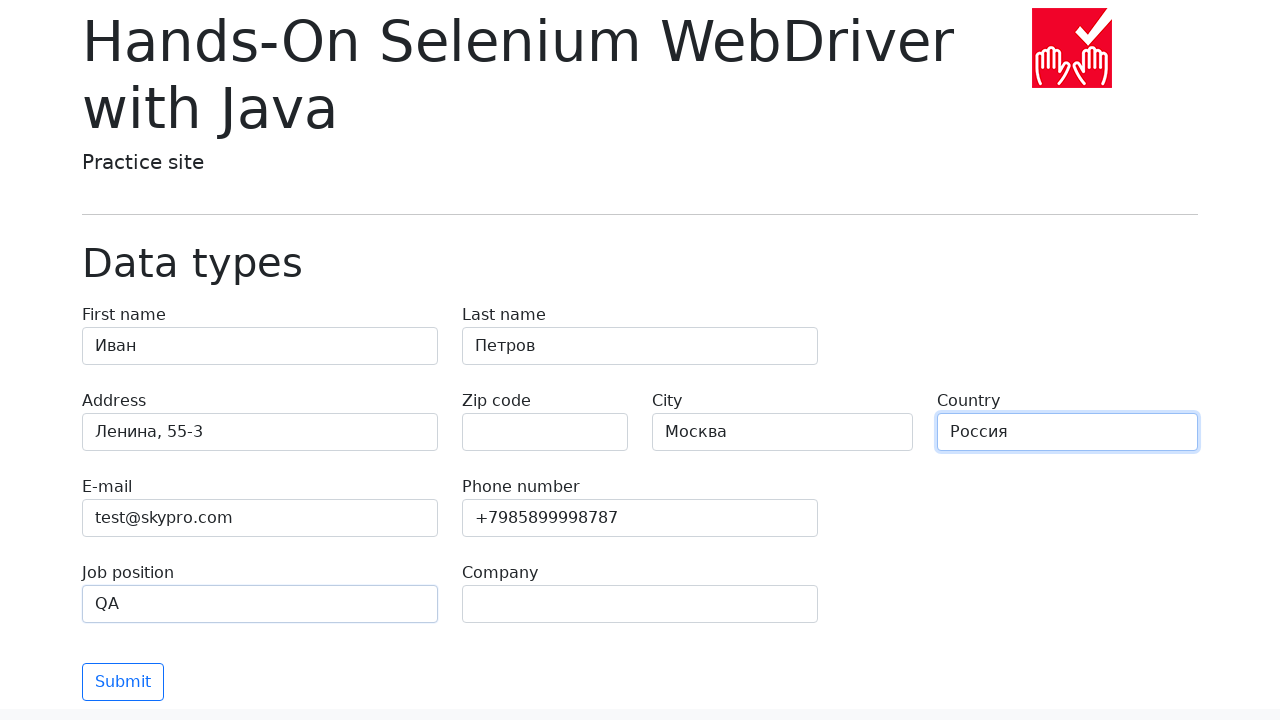

Filled company field with 'SkyPro' on input[name='company']
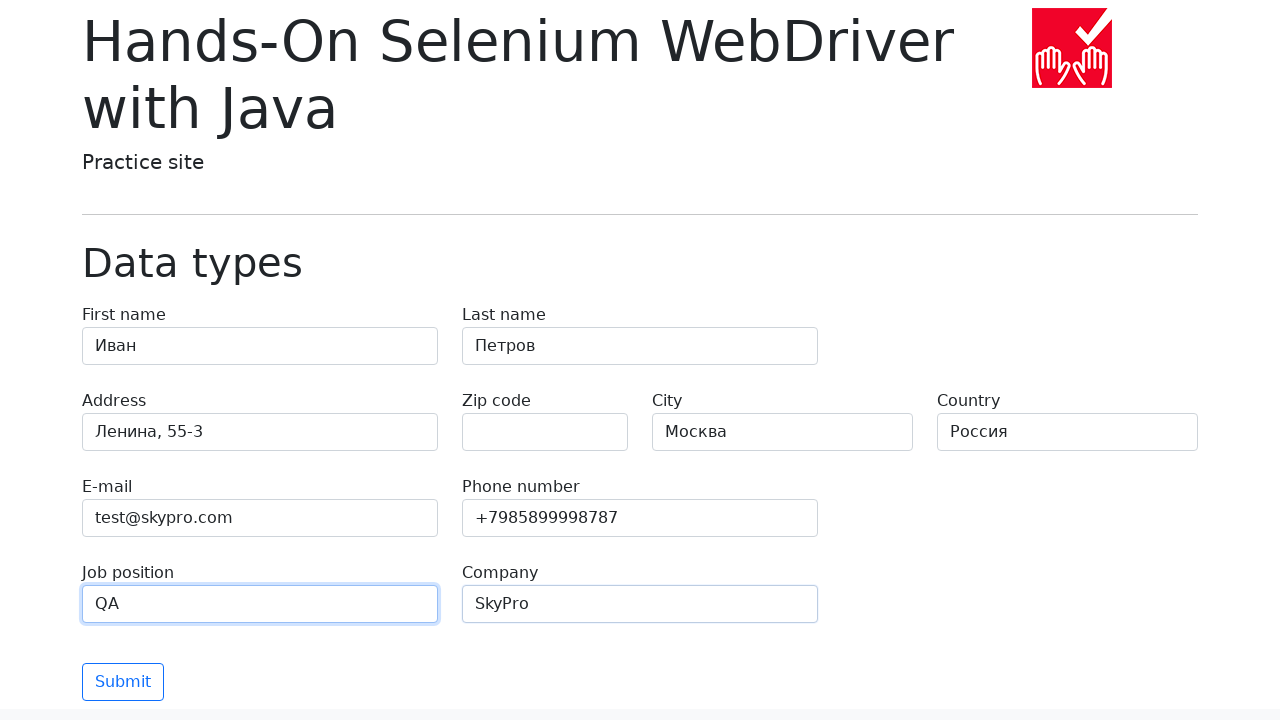

Clicked submit button to validate form at (123, 682) on button
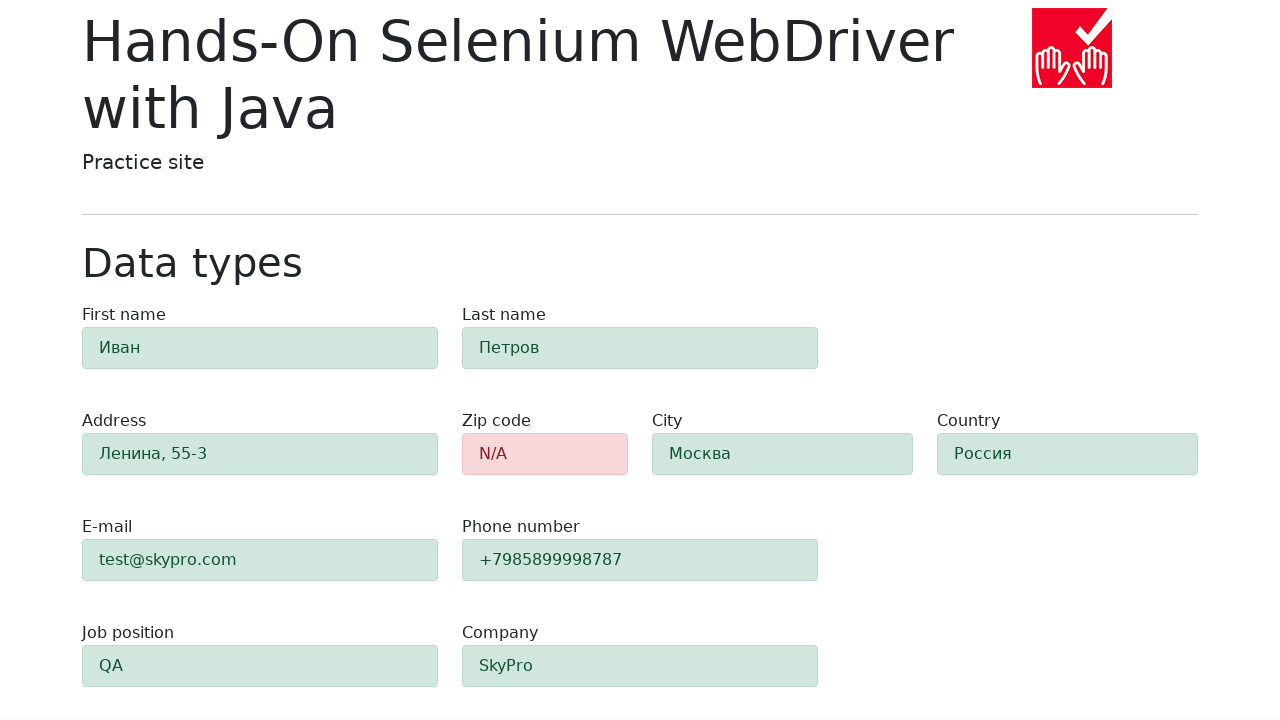

Validation results loaded - zip code field highlighted in red
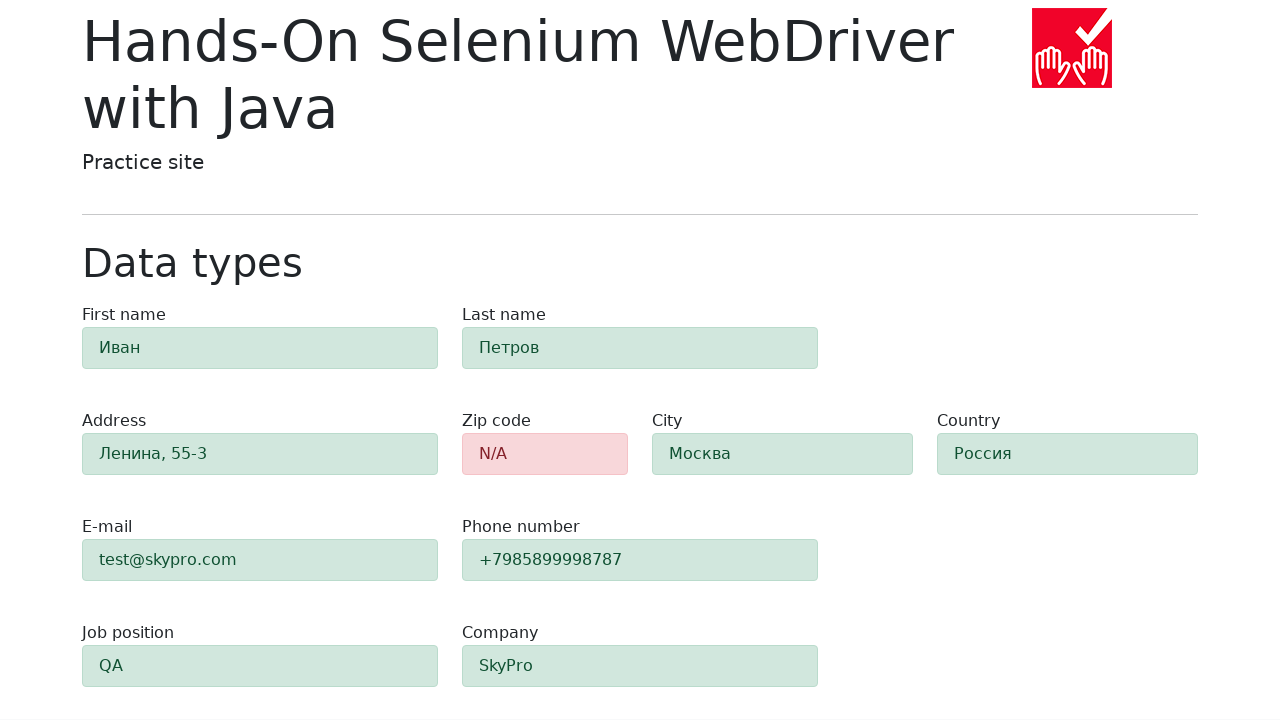

Verified zip code field has alert-danger class
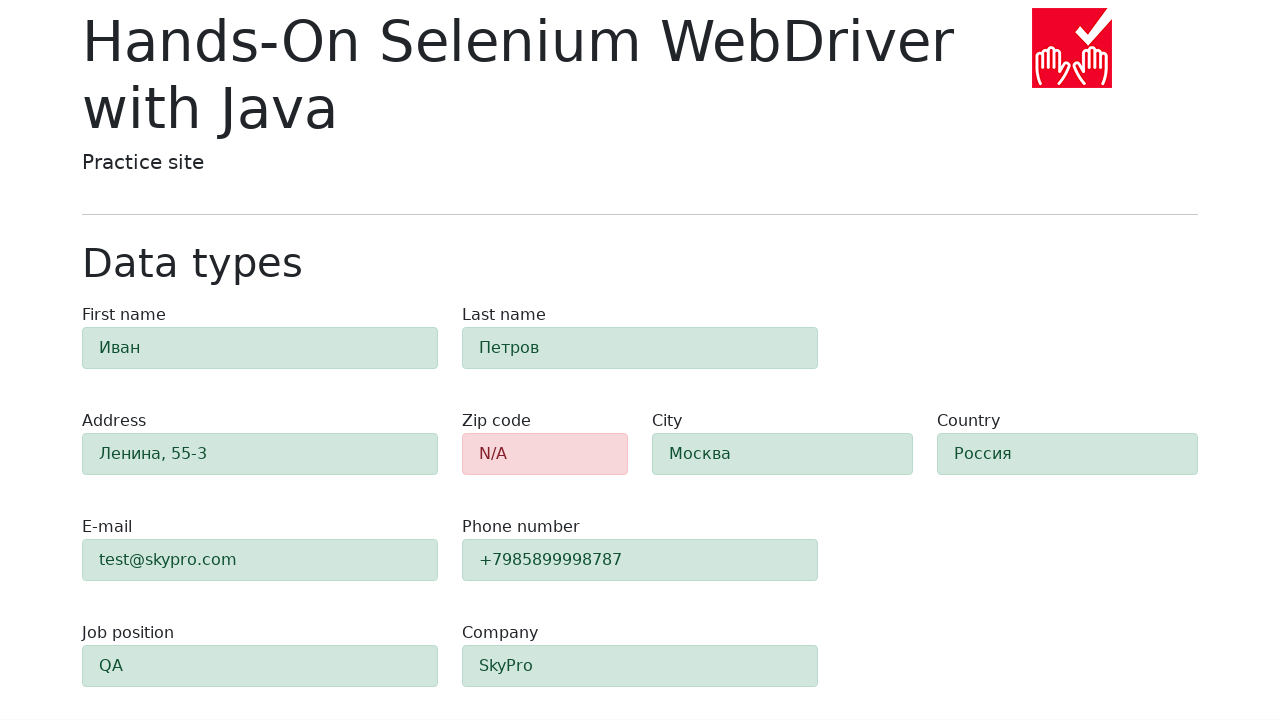

Verified all other fields have alert-success class (found 9 success fields)
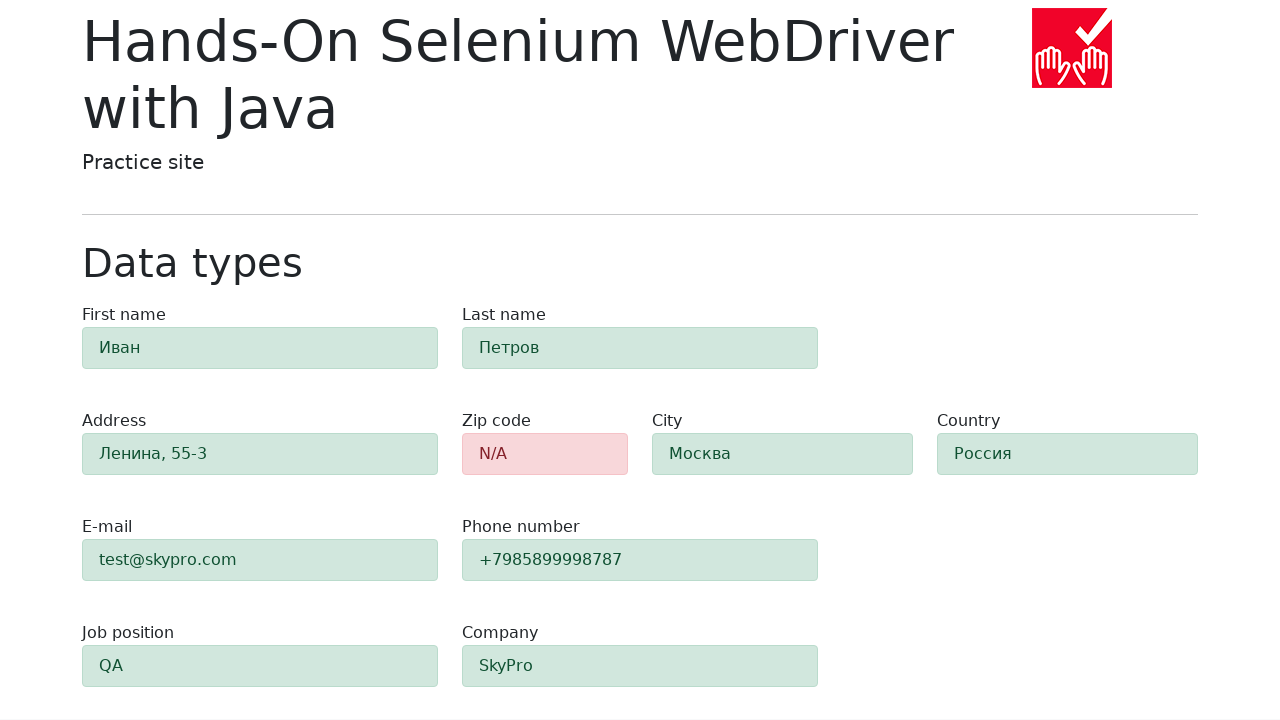

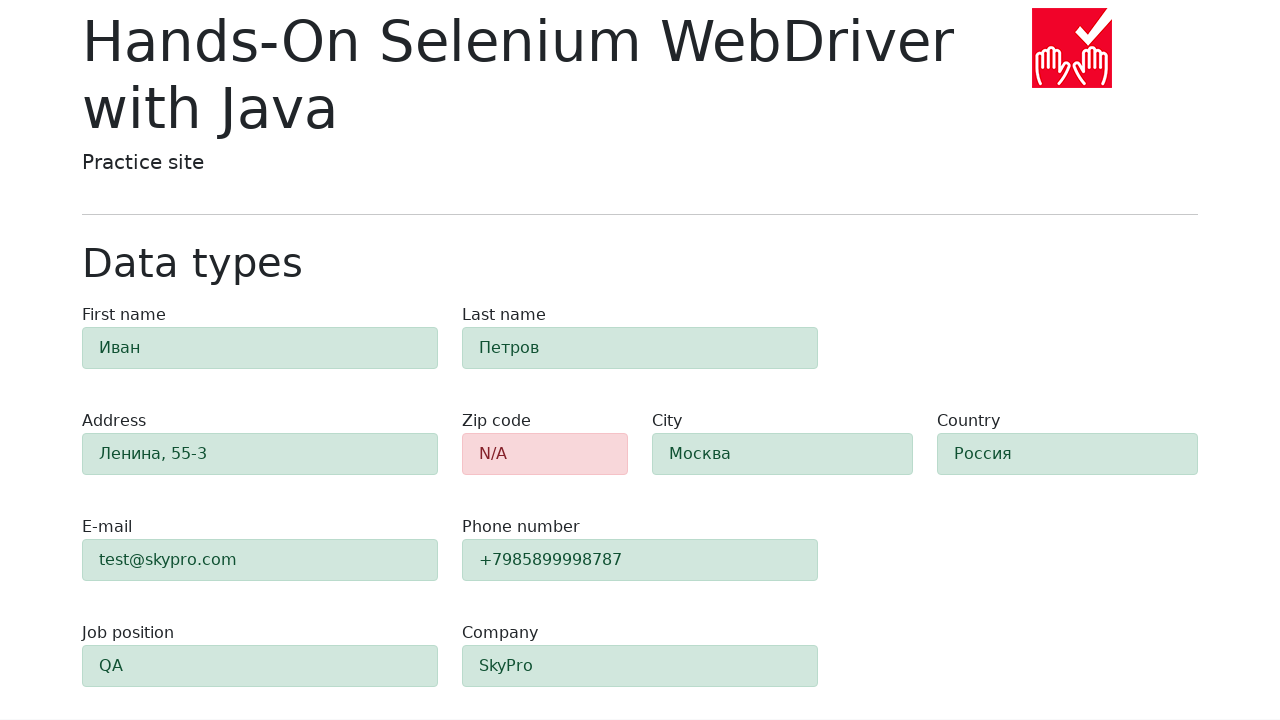